Navigates to the ZLTI homepage and verifies that anchor links are present on the page.

Starting URL: http://www.zlti.com

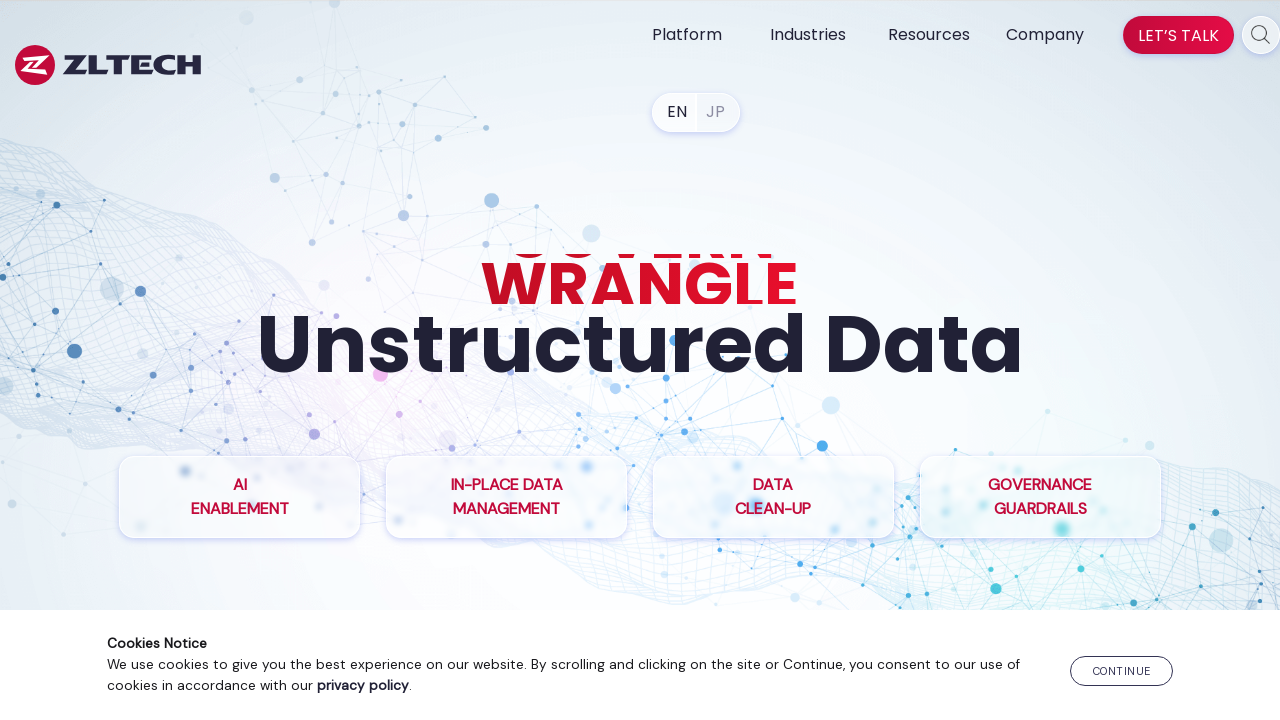

Navigated to ZLTI homepage at http://www.zlti.com
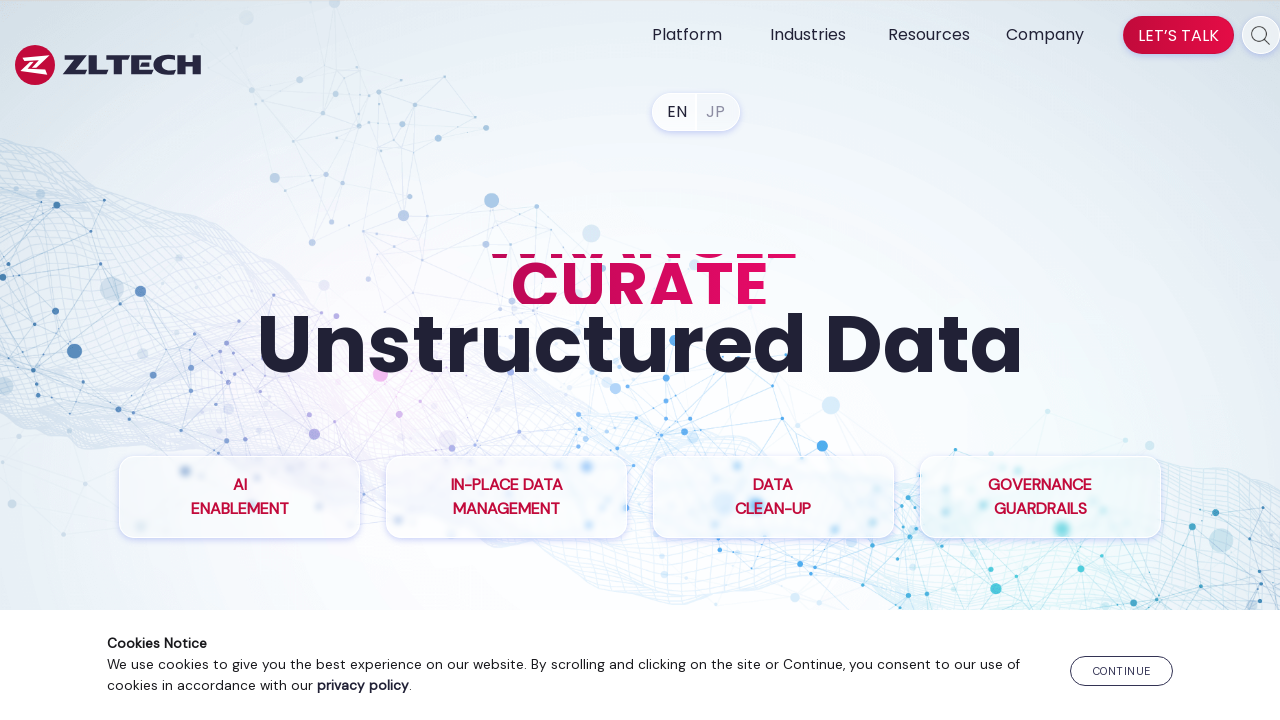

Waited for anchor links to be present on the page
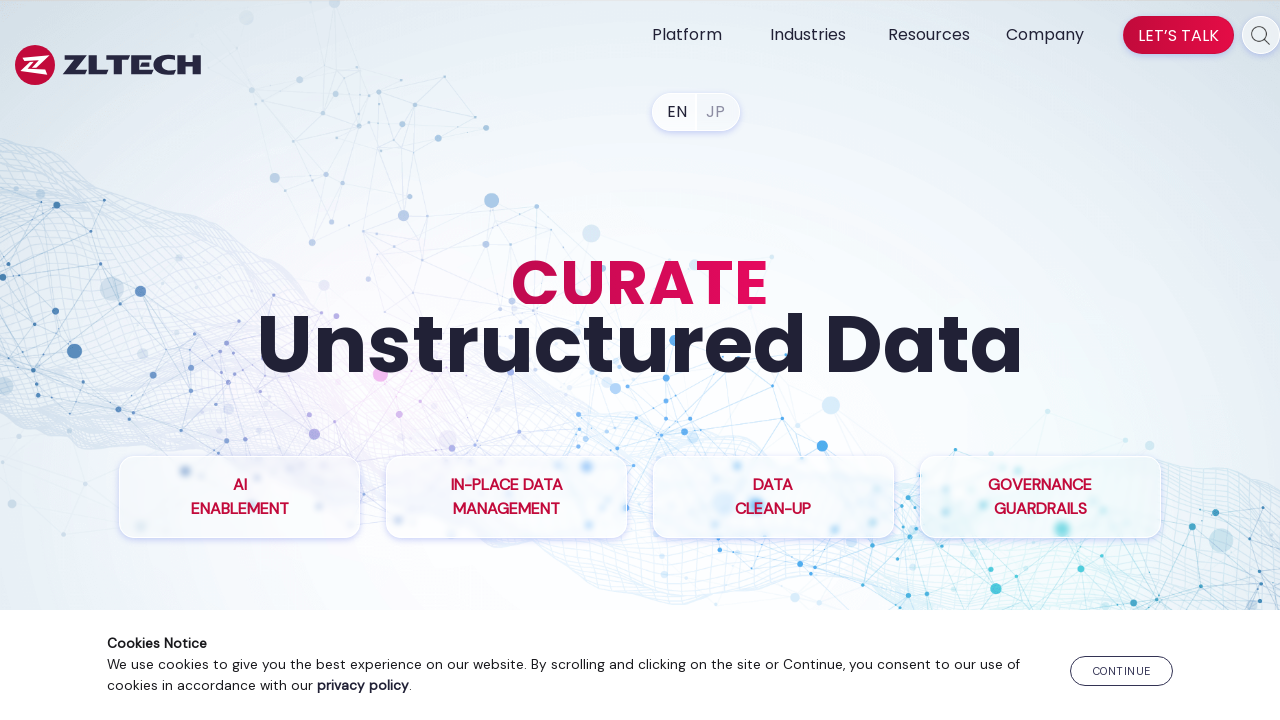

Located 79 anchor links on the page
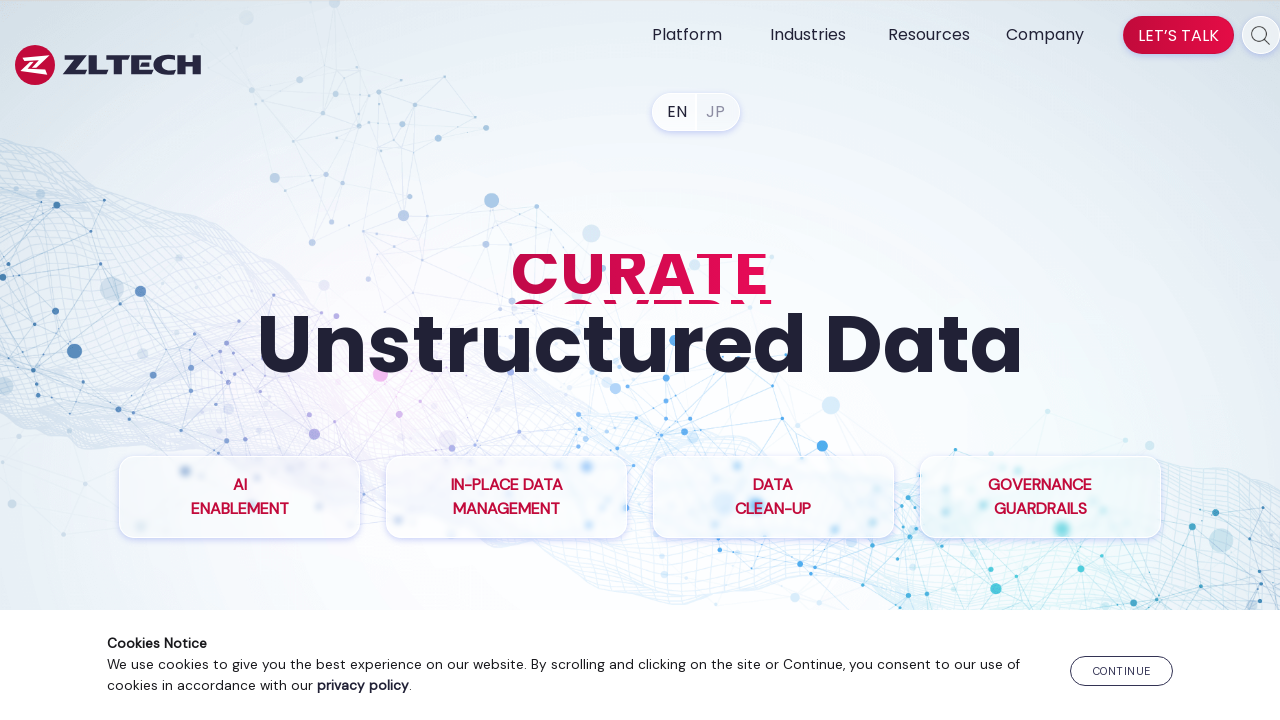

Verified that anchor links are present on the ZLTI homepage
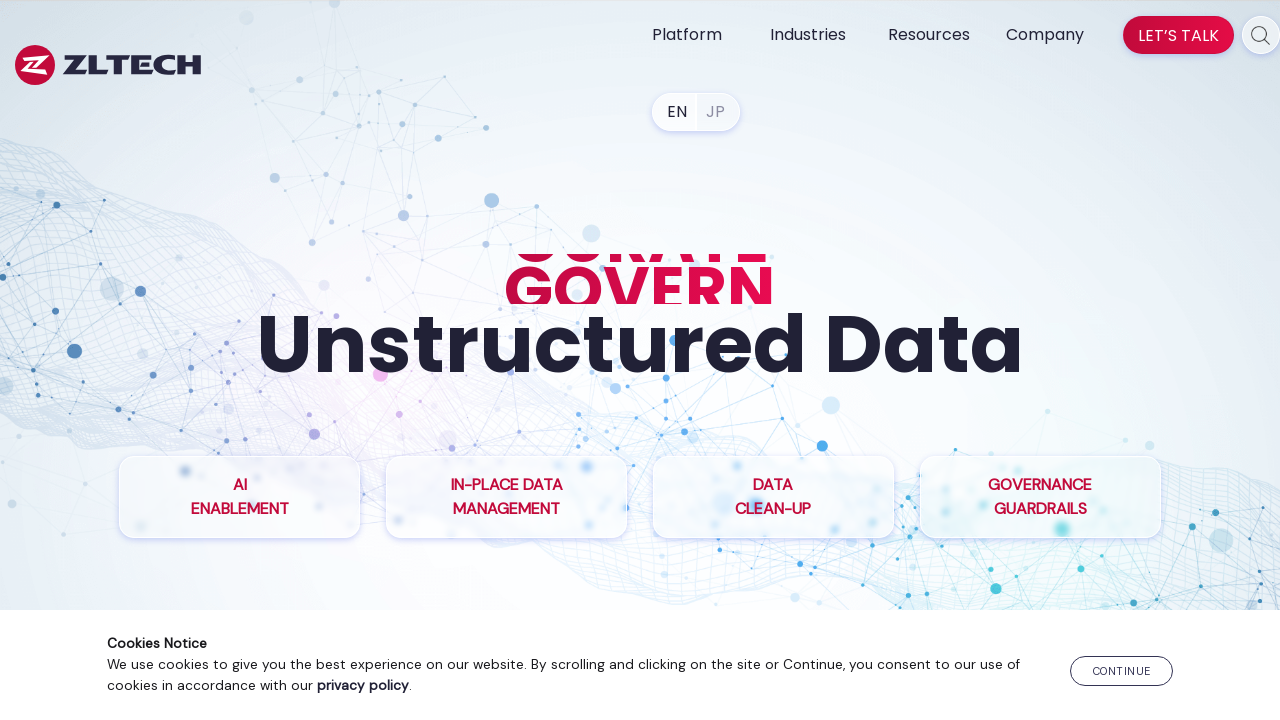

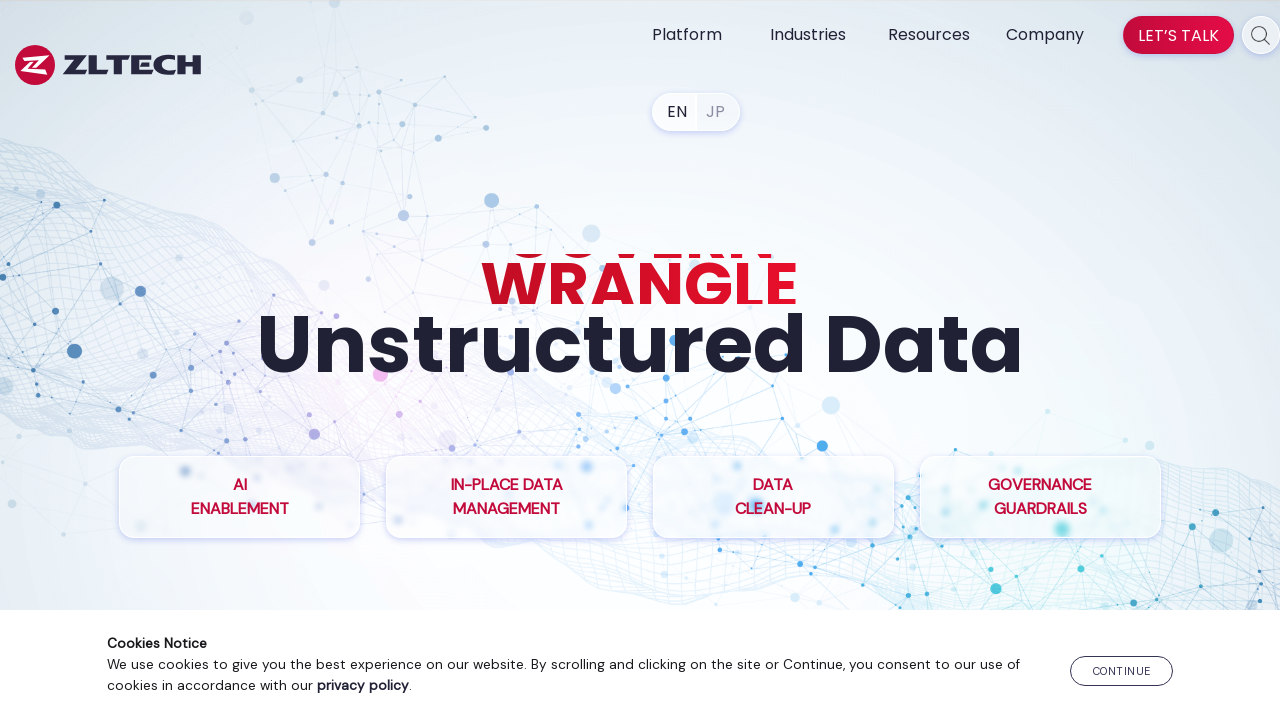